Tests interacting with a dropdown select element on a page

Starting URL: https://the-internet.herokuapp.com/dropdown

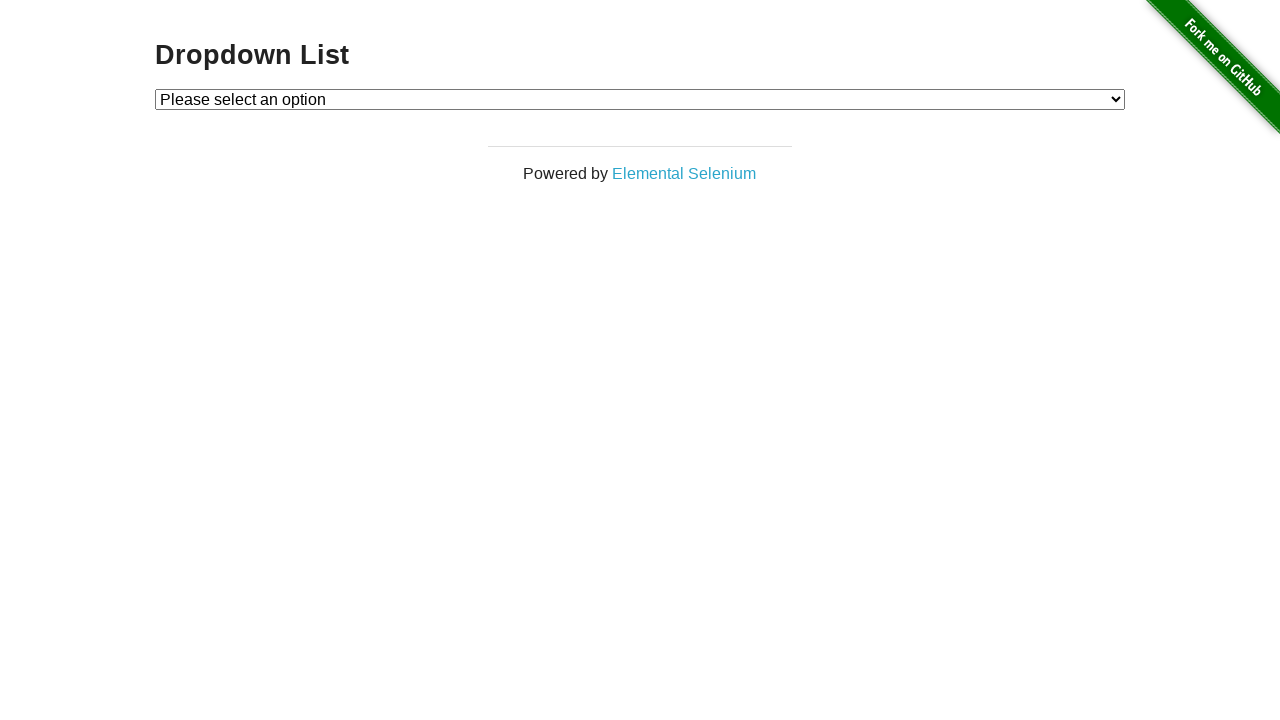

Waited for dropdown element to be present on the page
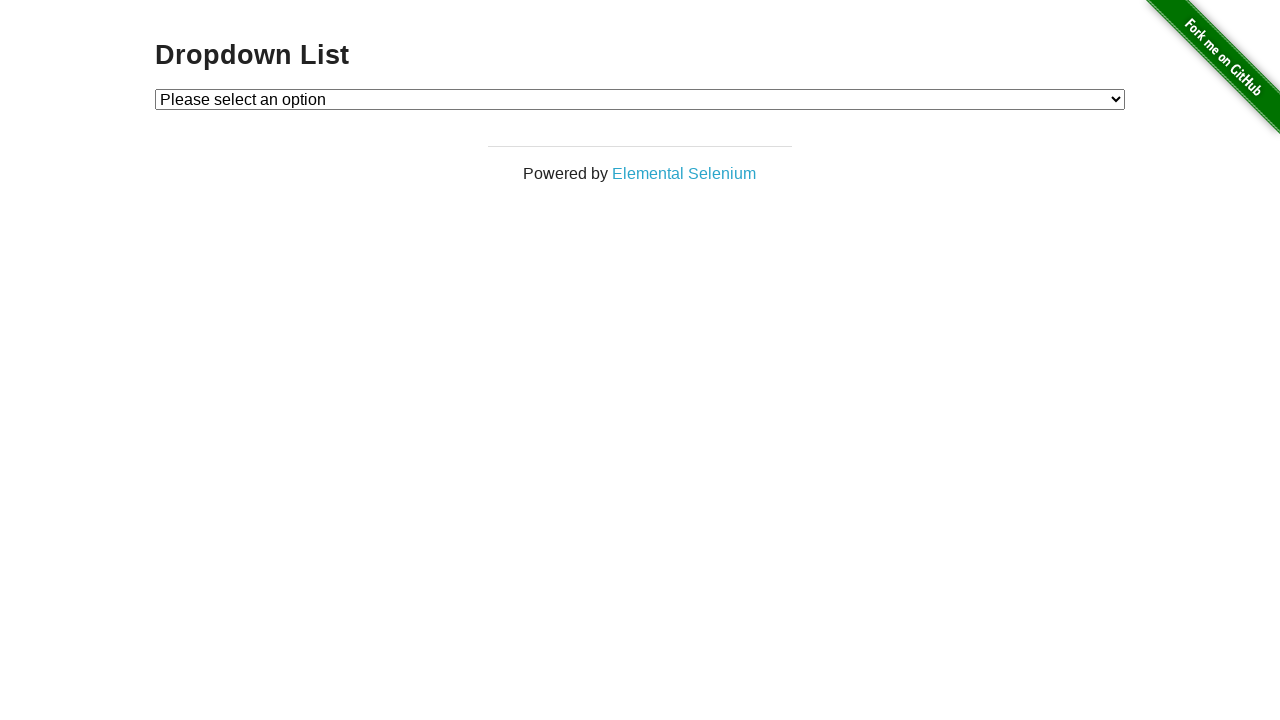

Selected option with value '1' from the dropdown on select#dropdown
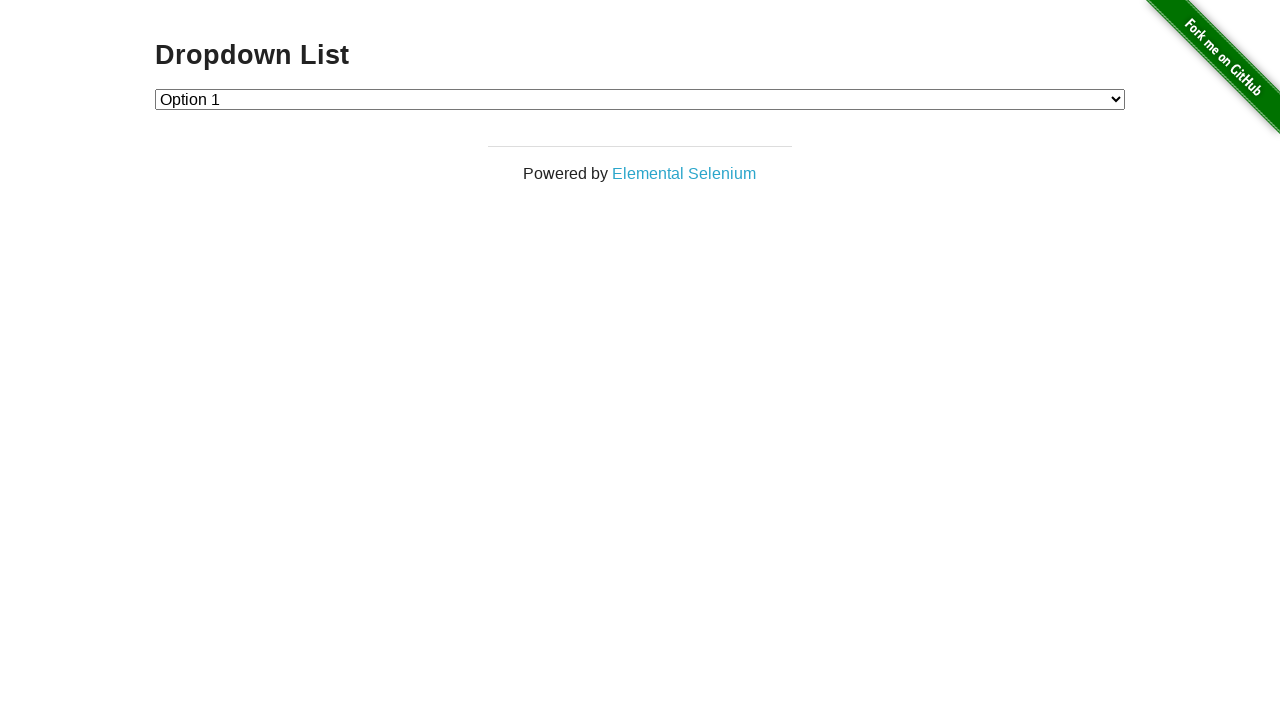

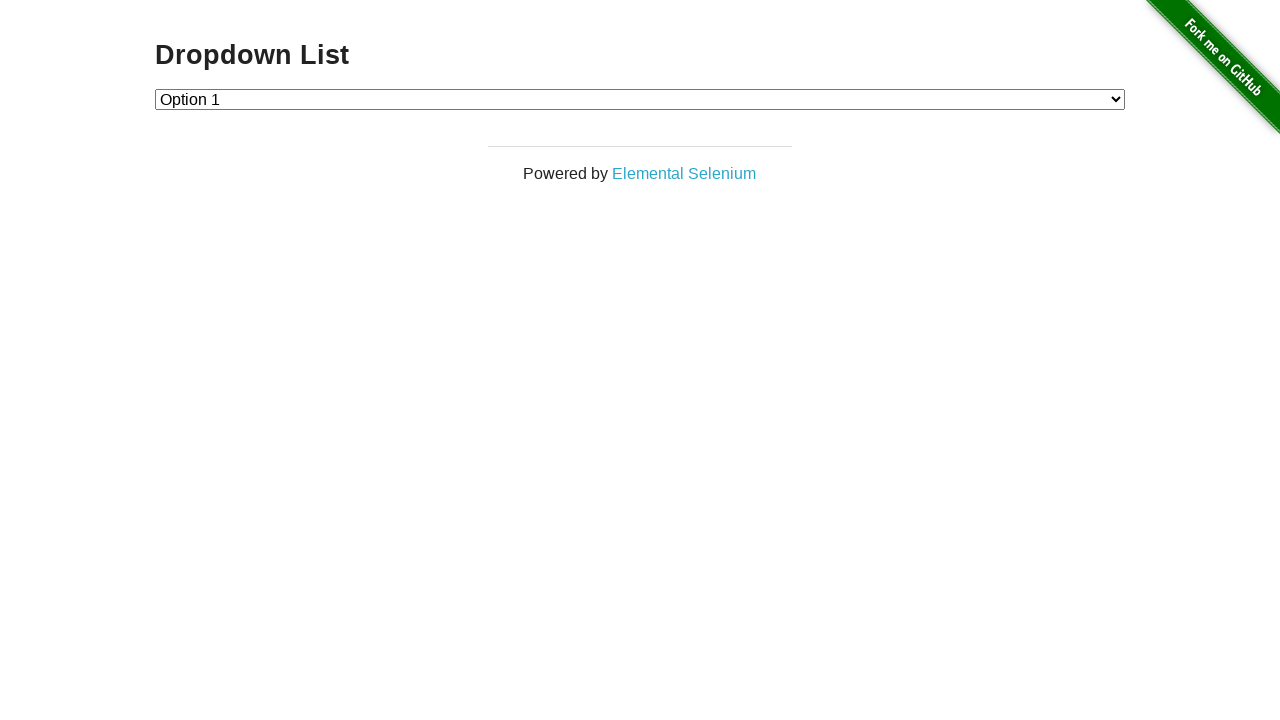